Tests clearing the complete state of all items by checking and then unchecking the toggle all

Starting URL: https://demo.playwright.dev/todomvc

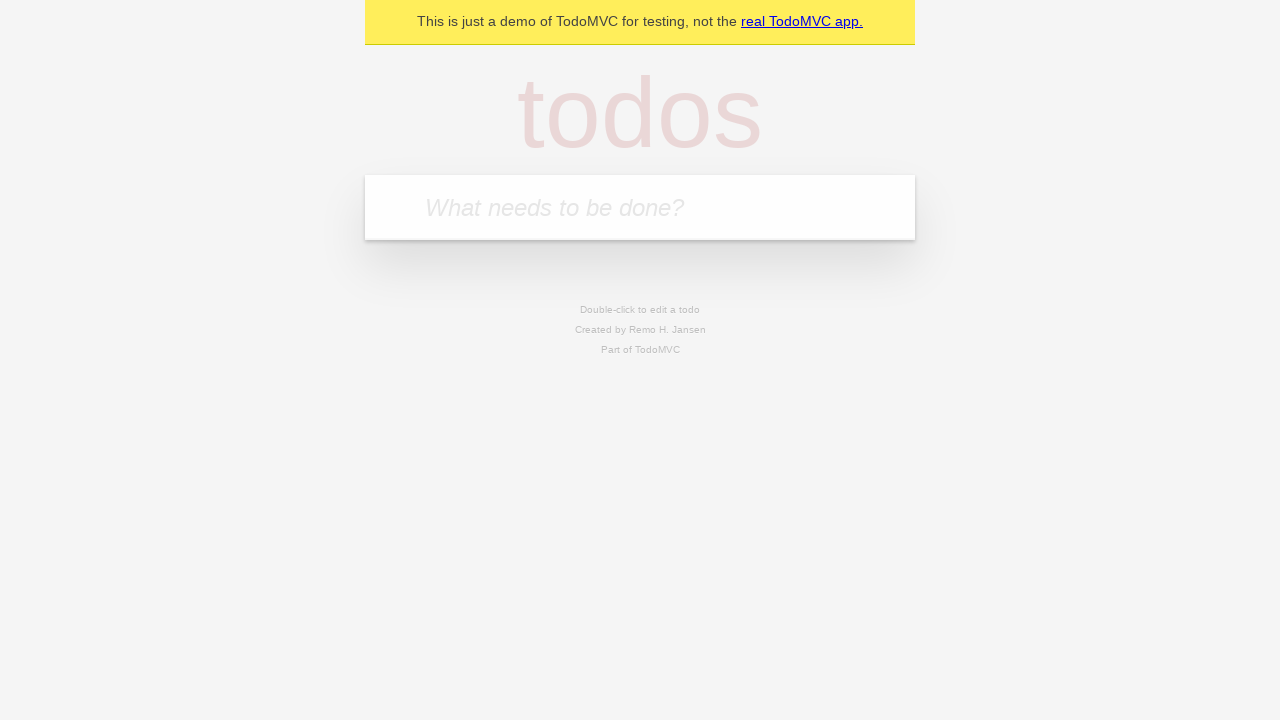

Filled todo input with 'buy some cheese' on internal:attr=[placeholder="What needs to be done?"i]
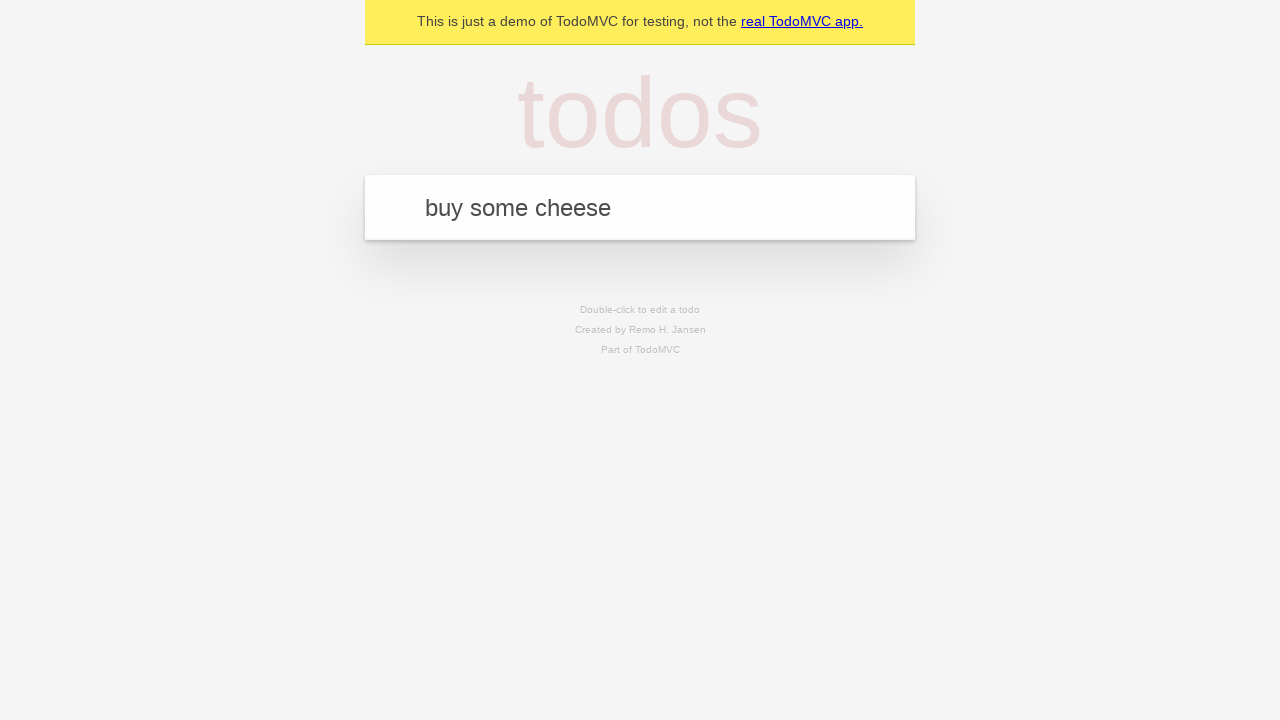

Pressed Enter to add 'buy some cheese' todo on internal:attr=[placeholder="What needs to be done?"i]
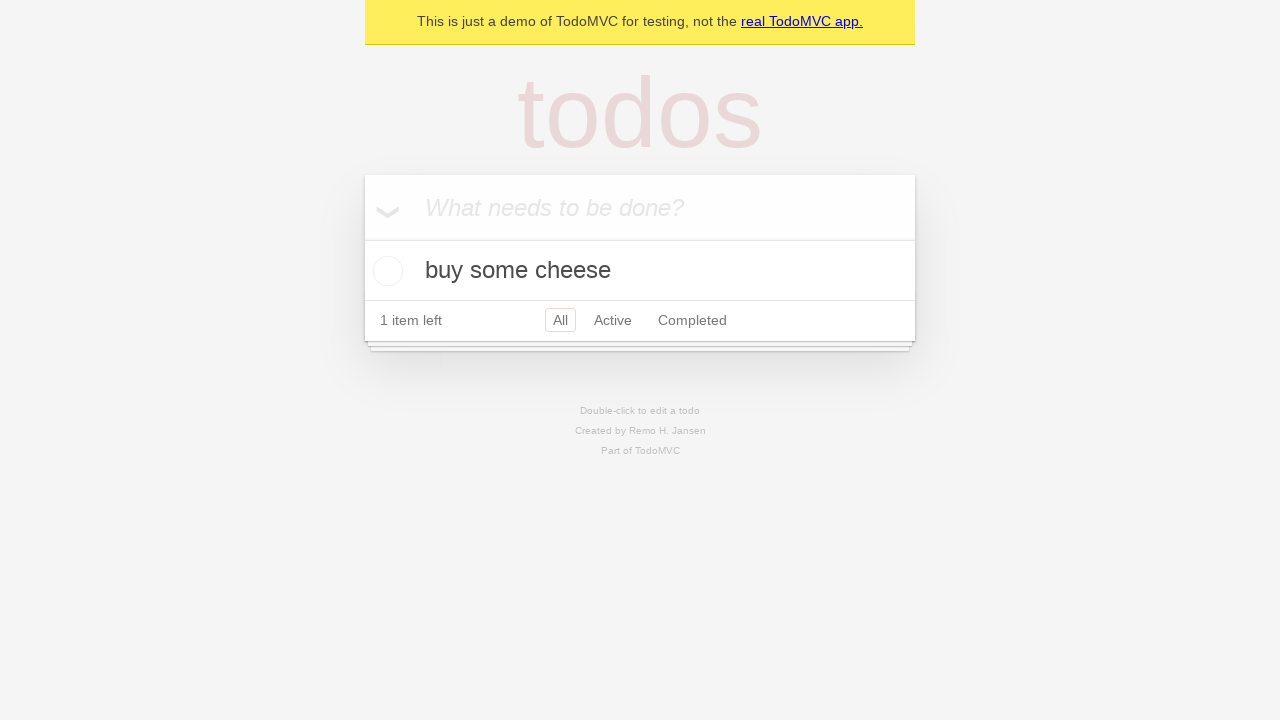

Filled todo input with 'feed the cat' on internal:attr=[placeholder="What needs to be done?"i]
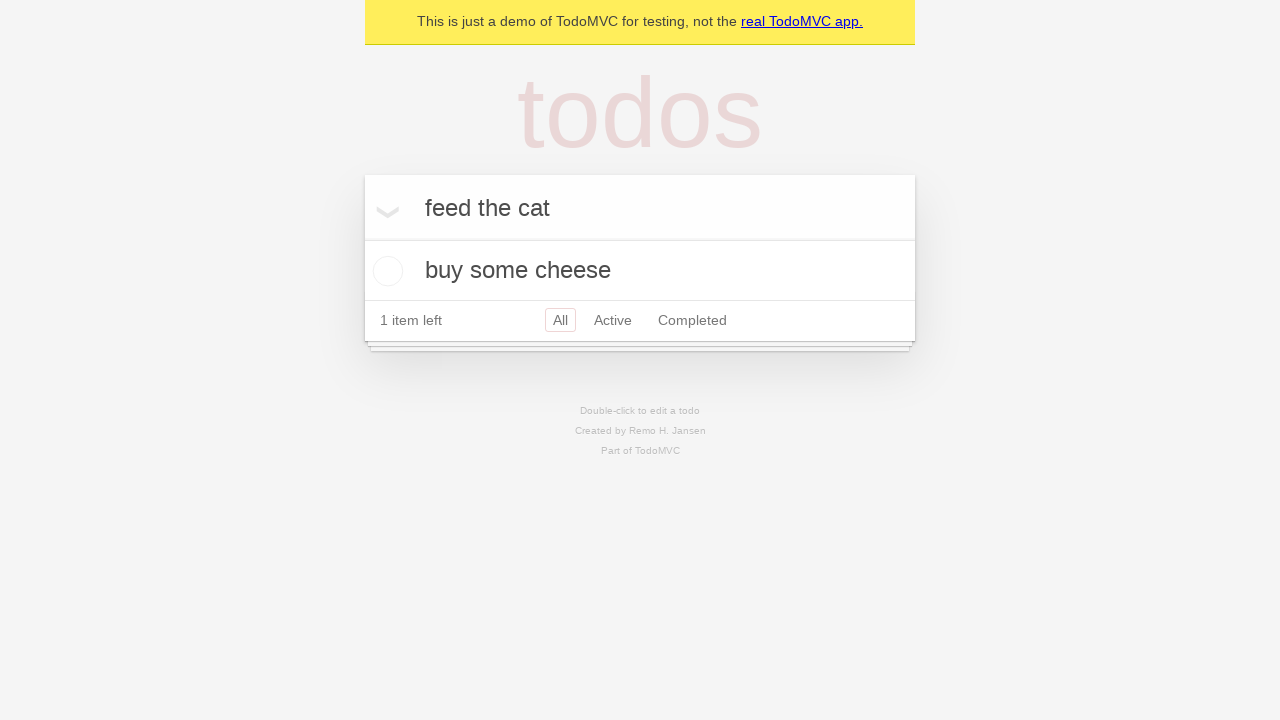

Pressed Enter to add 'feed the cat' todo on internal:attr=[placeholder="What needs to be done?"i]
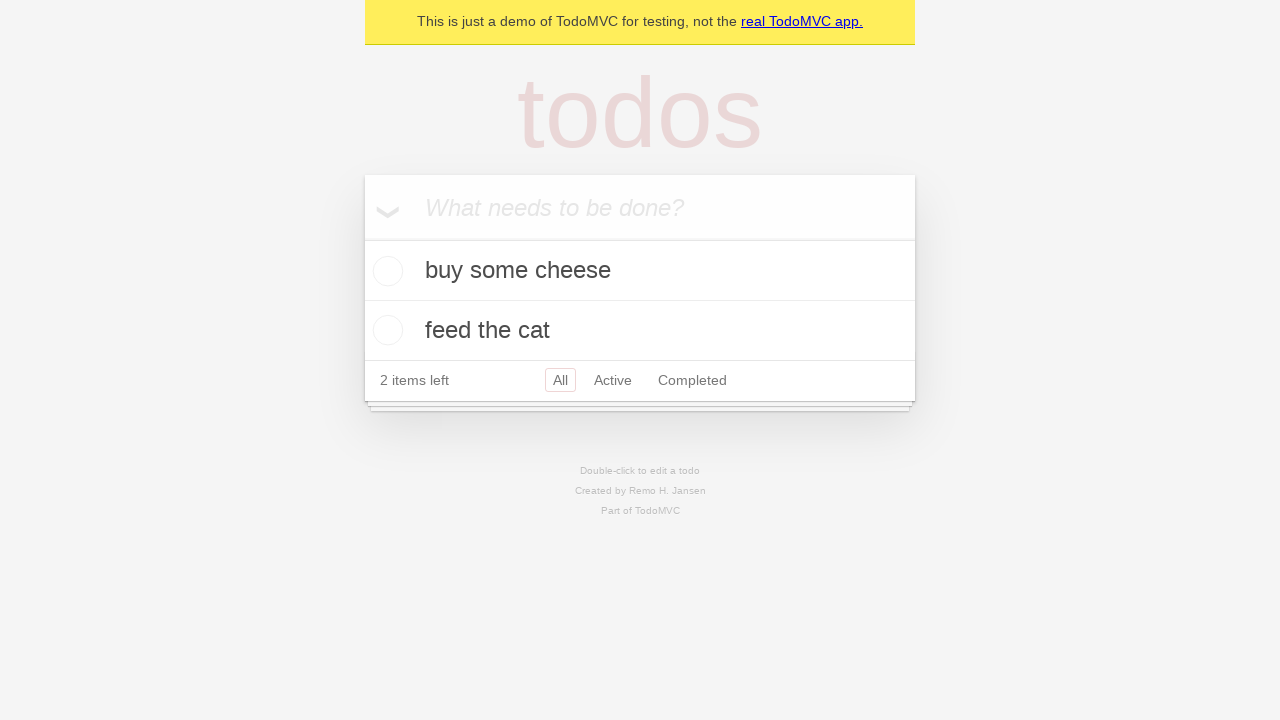

Filled todo input with 'book a doctors appointment' on internal:attr=[placeholder="What needs to be done?"i]
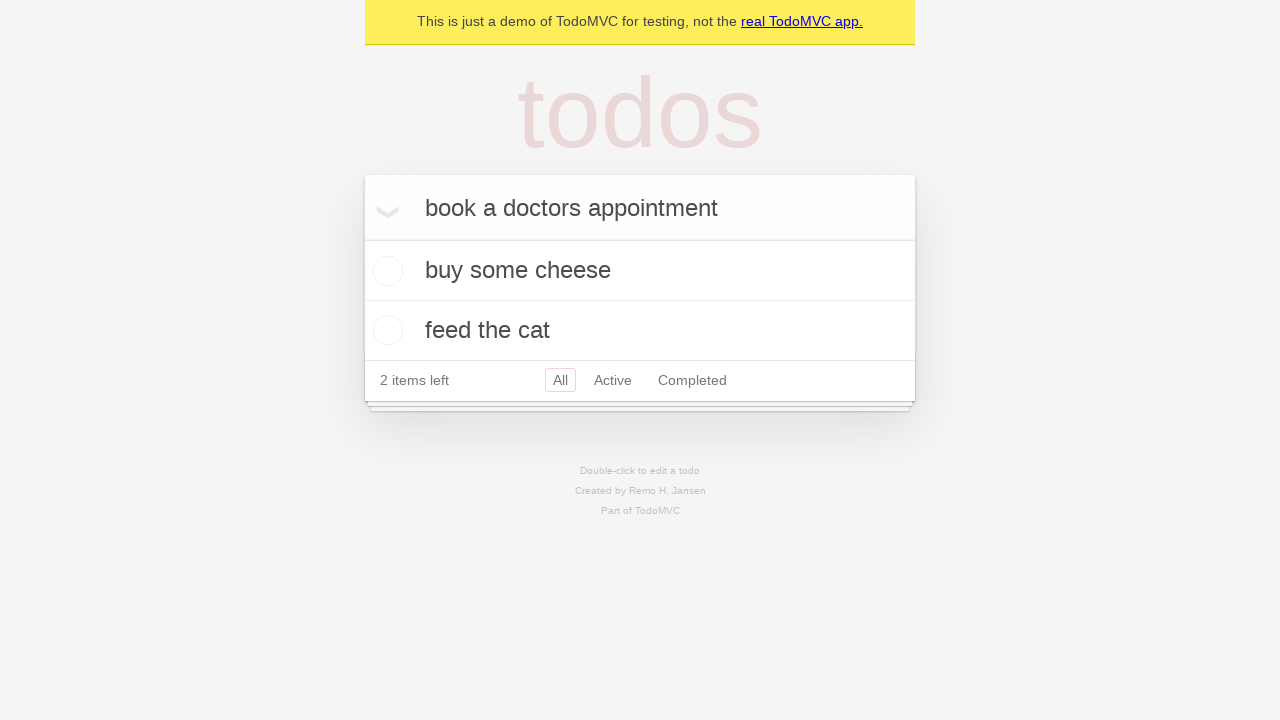

Pressed Enter to add 'book a doctors appointment' todo on internal:attr=[placeholder="What needs to be done?"i]
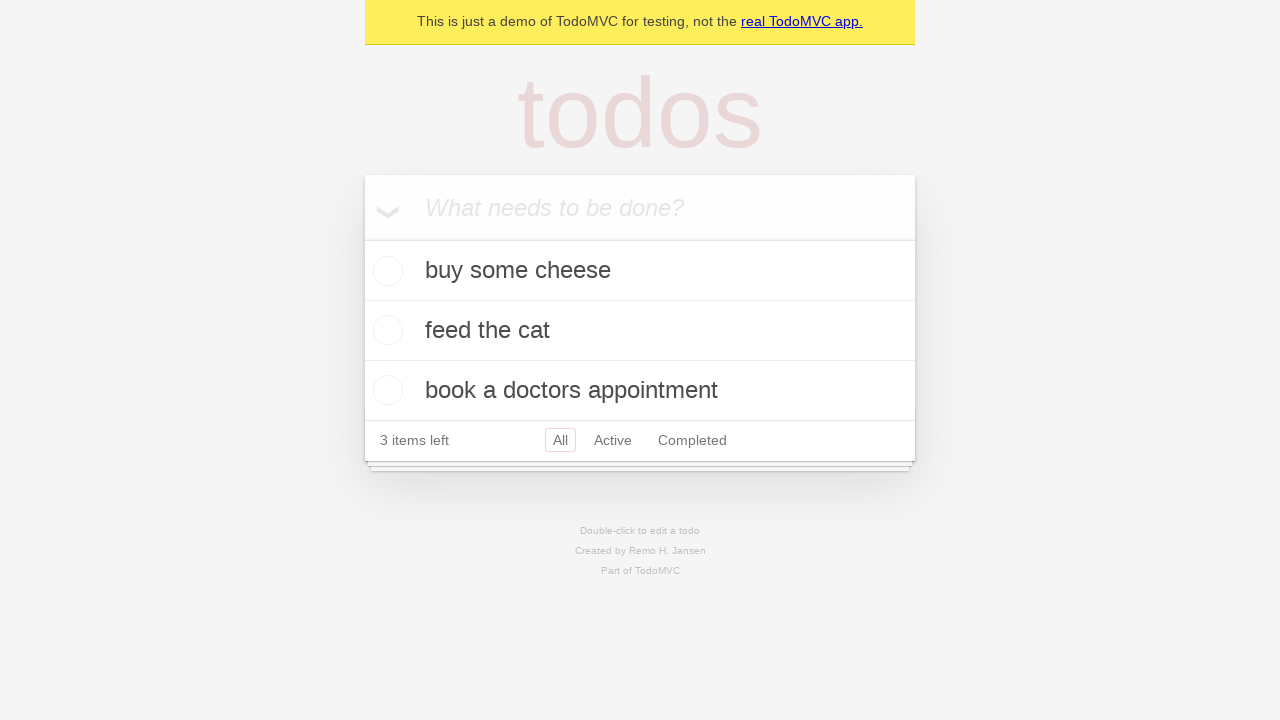

Checked toggle all to mark all items as complete at (362, 238) on internal:label="Mark all as complete"i
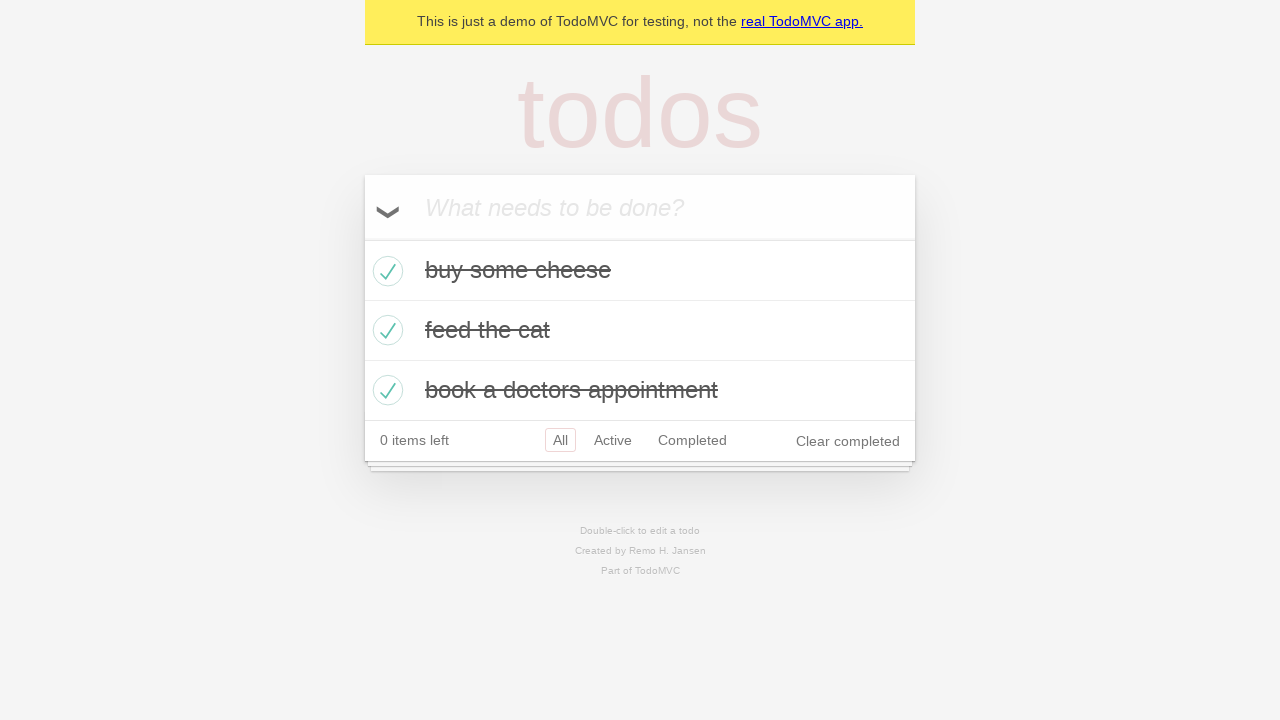

Unchecked toggle all to clear complete state of all items at (362, 238) on internal:label="Mark all as complete"i
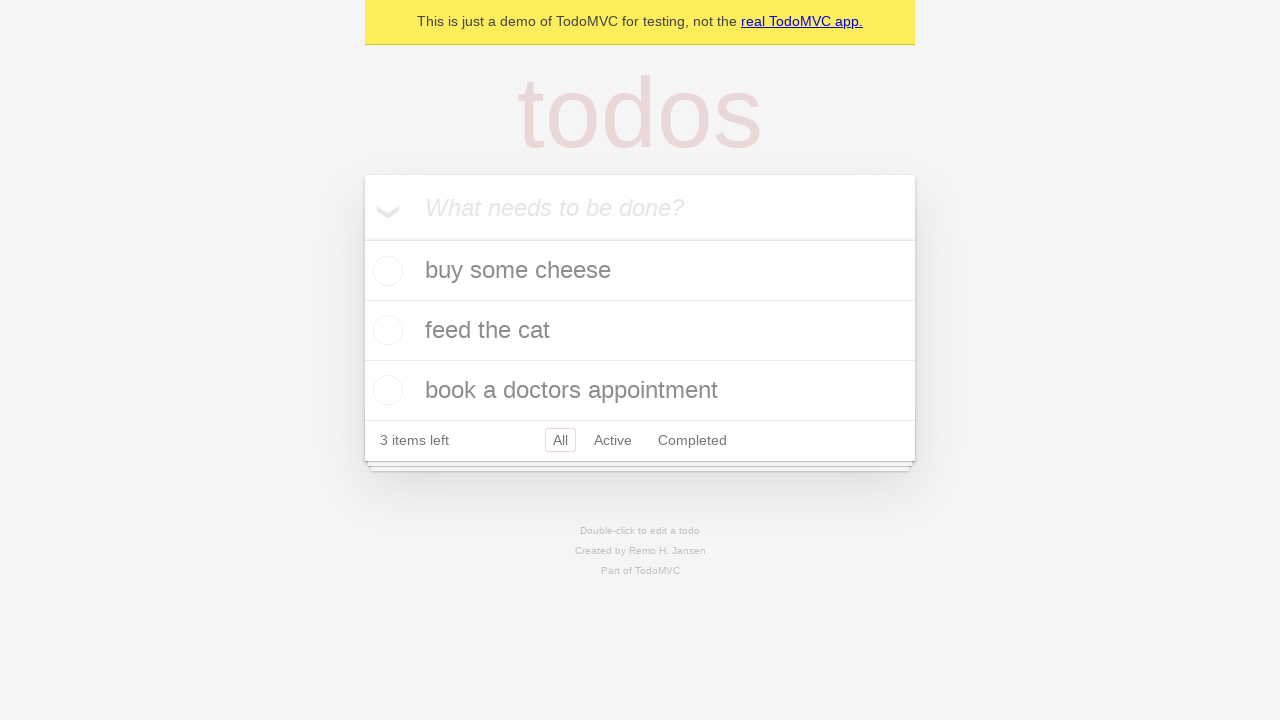

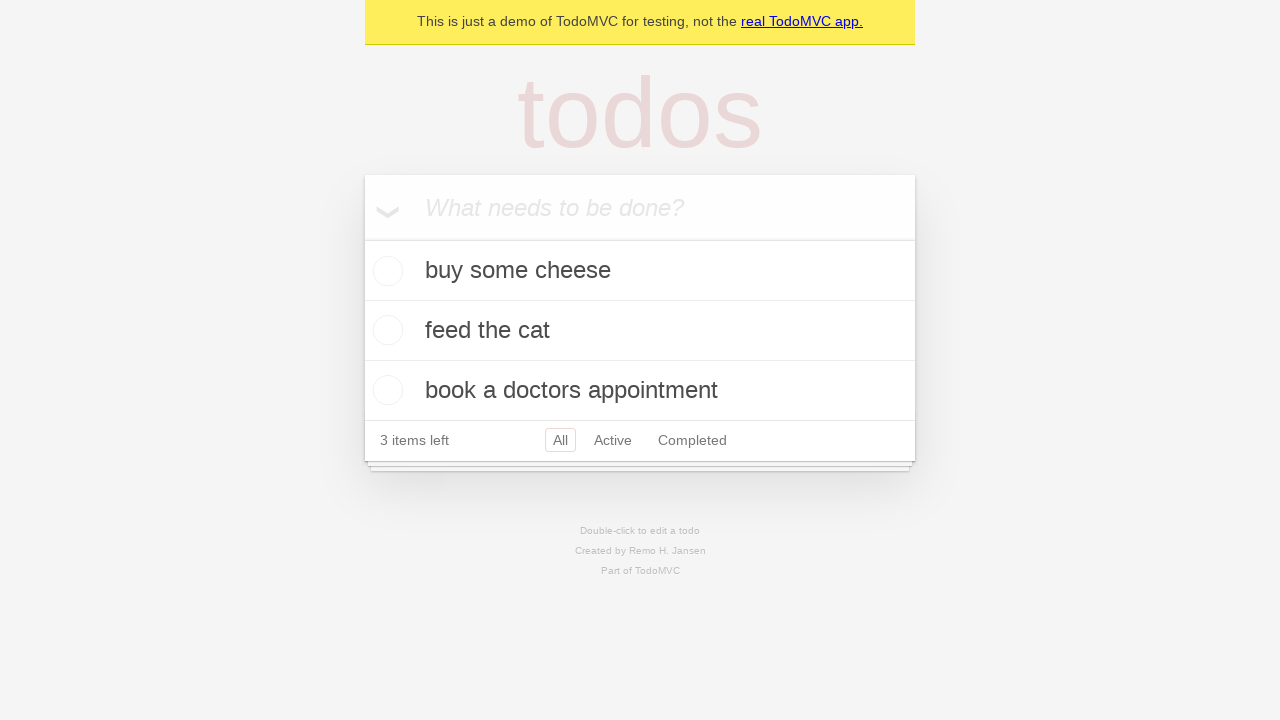